Tests button interactions on a practice website including clicking a button and verifying navigation, checking button states (disabled/enabled), and retrieving button properties like position, color, height and width.

Starting URL: https://www.leafground.com/button.xhtml

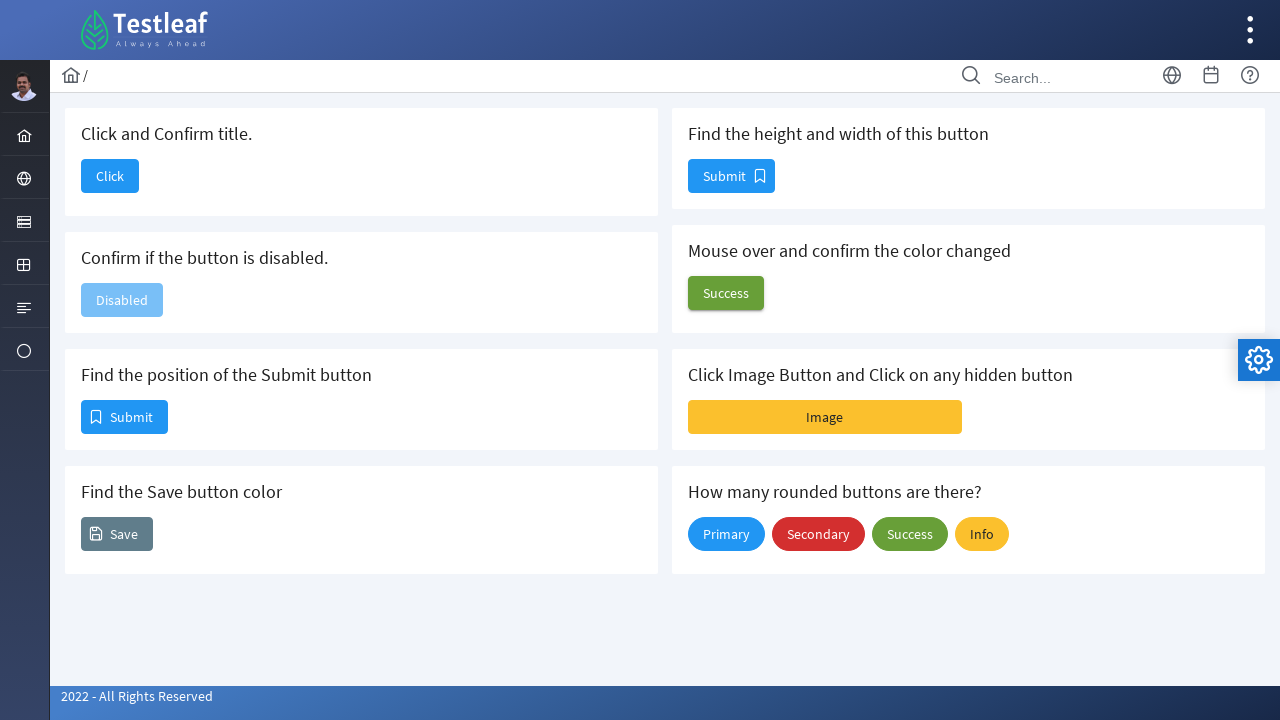

Clicked the first button to navigate to Dashboard at (110, 176) on xpath=//*[@id='j_idt88:j_idt90']
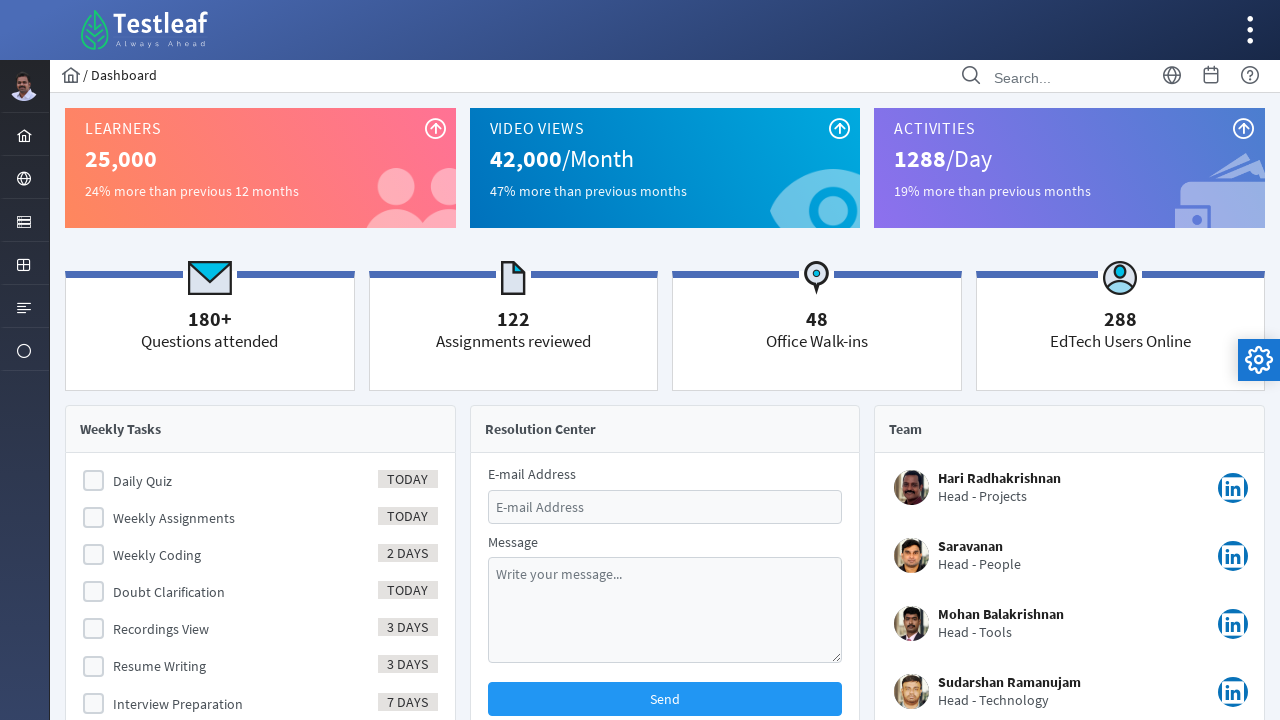

Retrieved page title after navigation
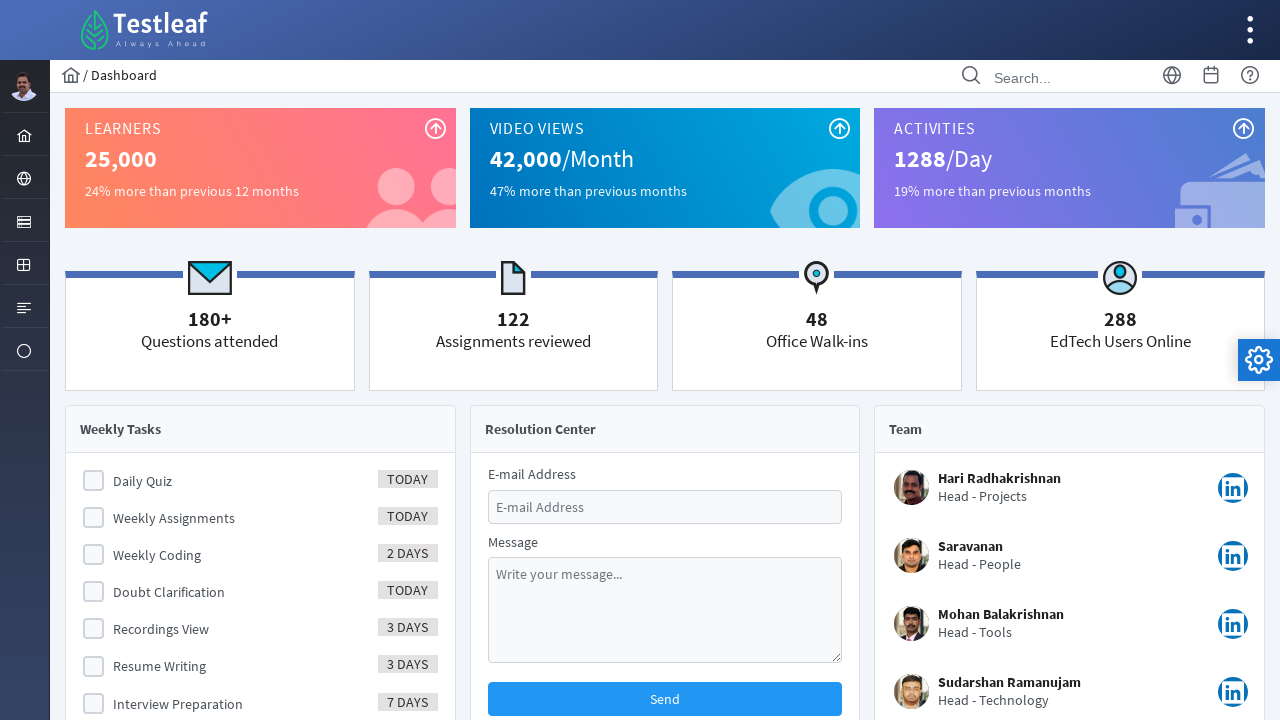

Navigated back to the button page
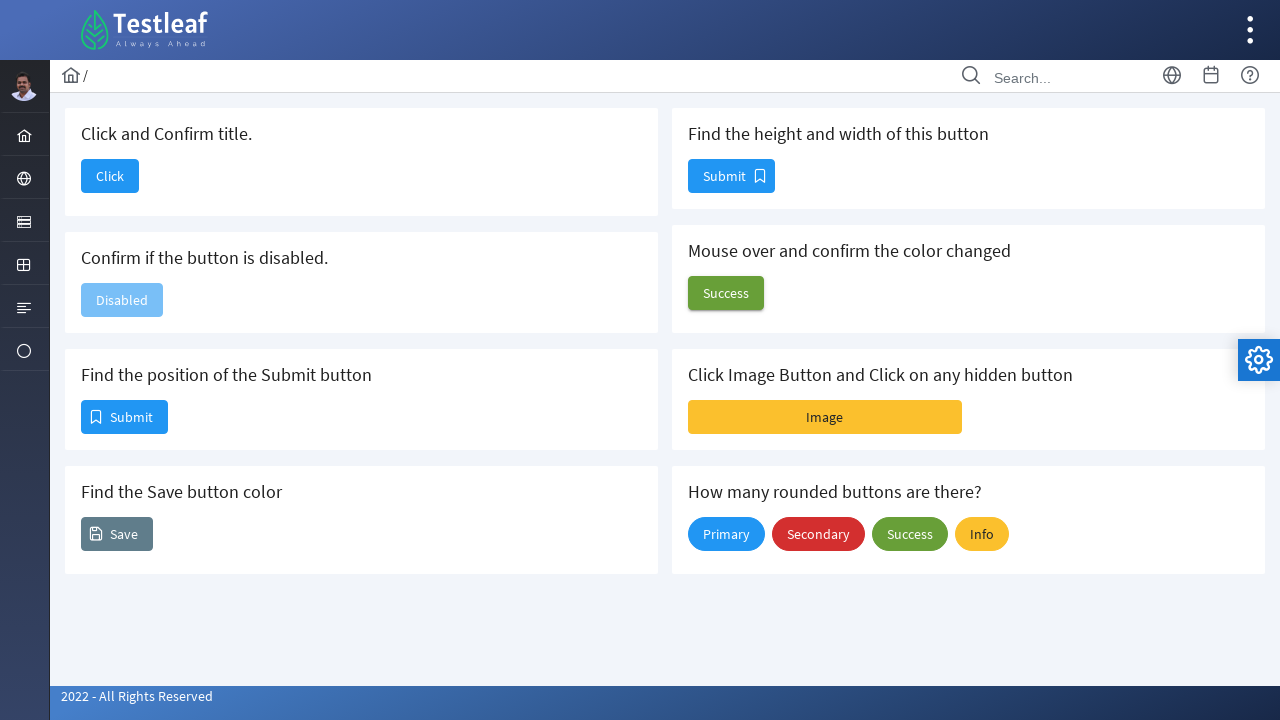

Waited for disabled button to load on the page
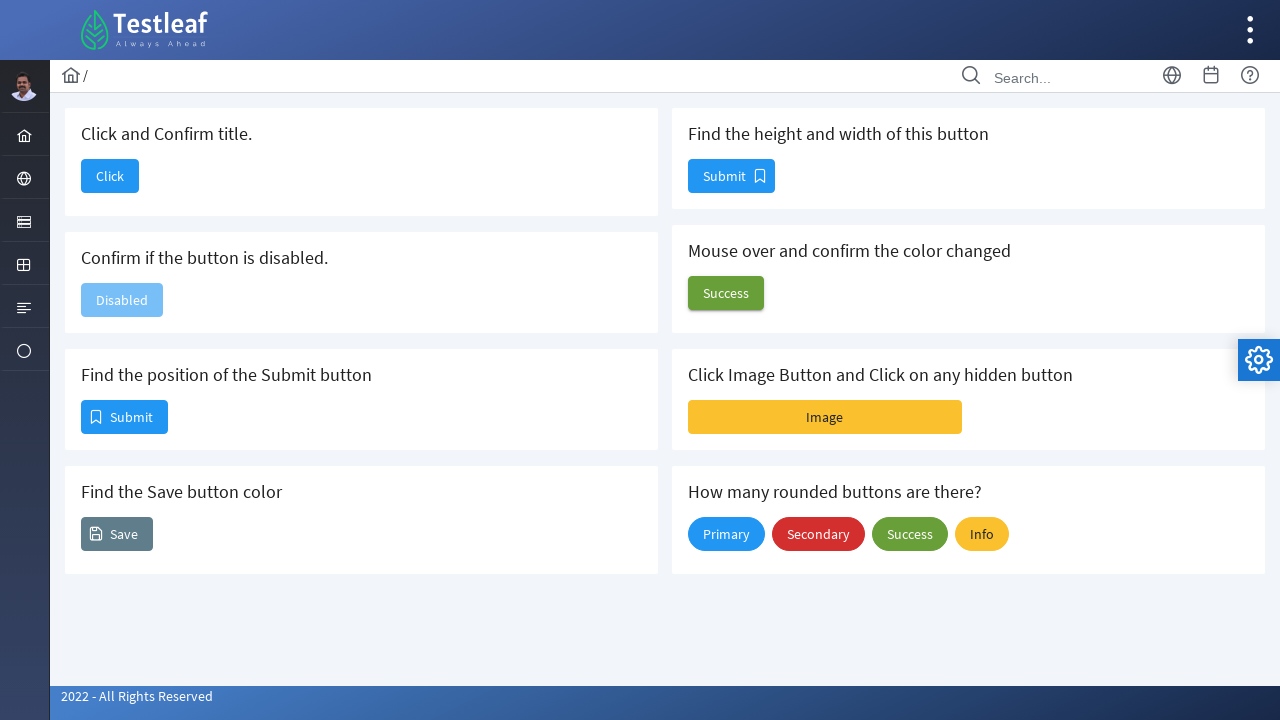

Located the disabled button element
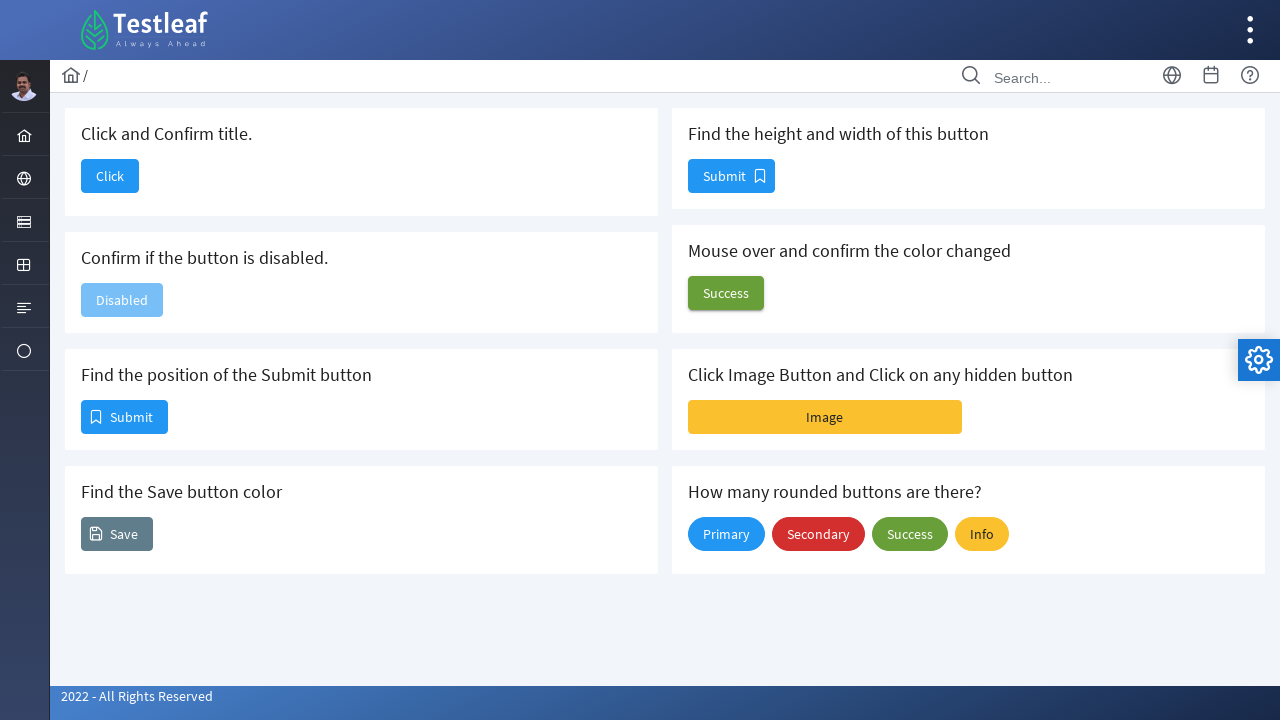

Located the Submit button element
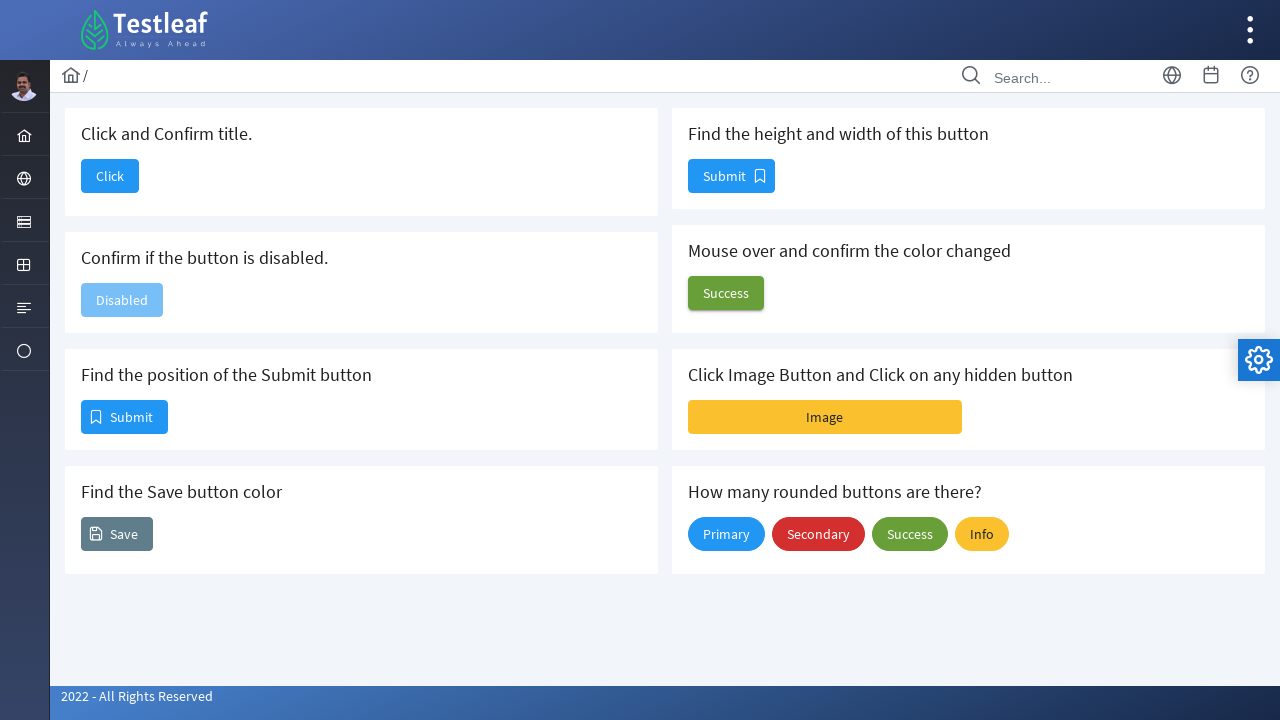

Retrieved Submit button position: X=81, Y=400
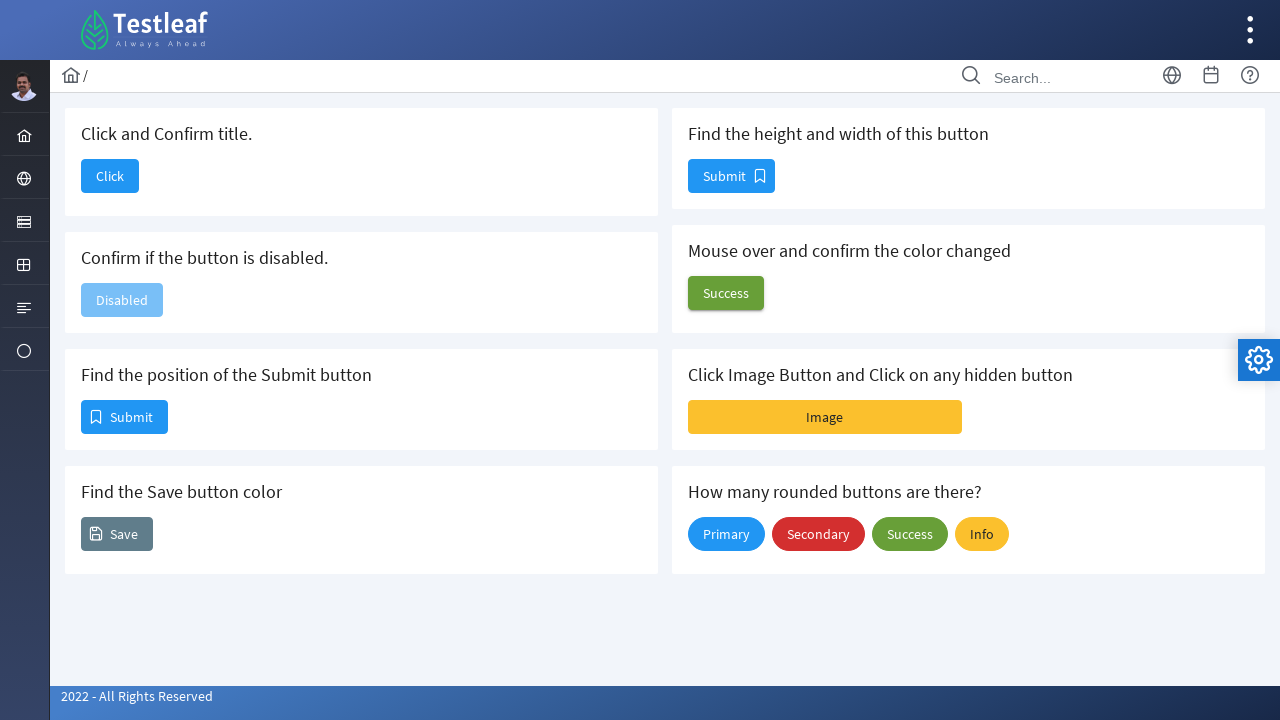

Located the Save button element
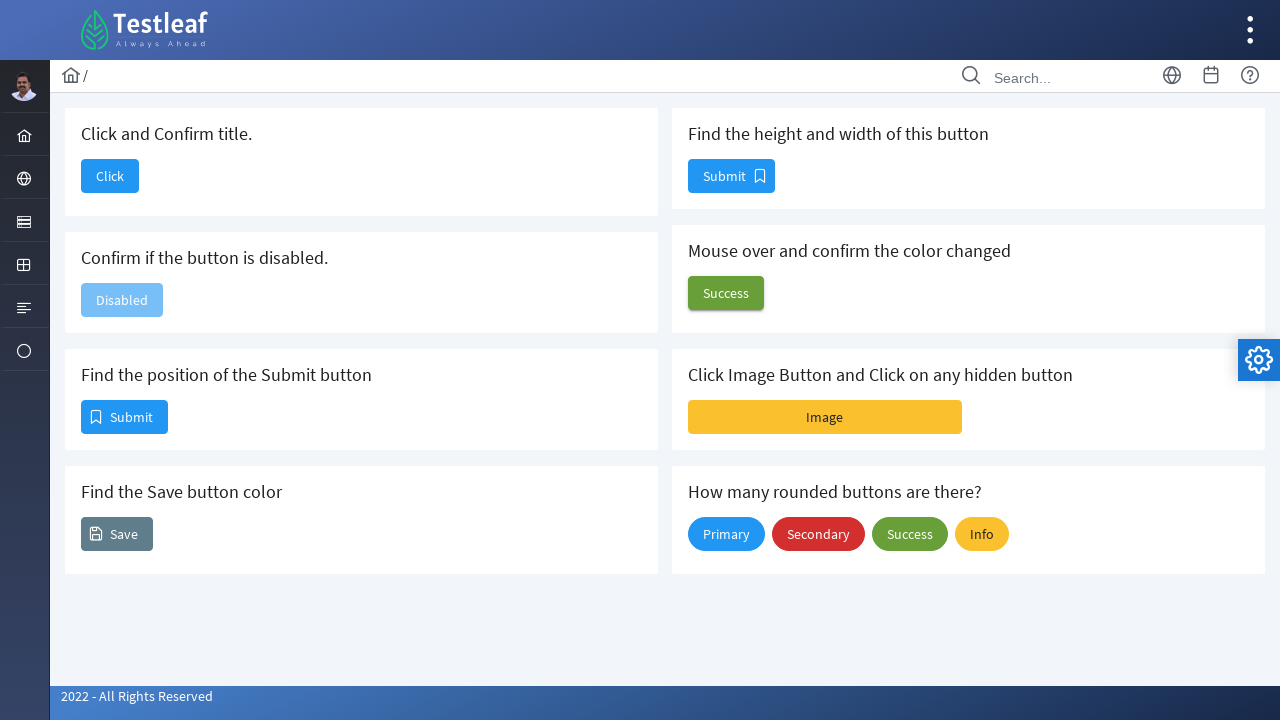

Retrieved Save button color: rgb(96, 125, 139) none repeat scroll 0% 0% / auto padding-box border-box
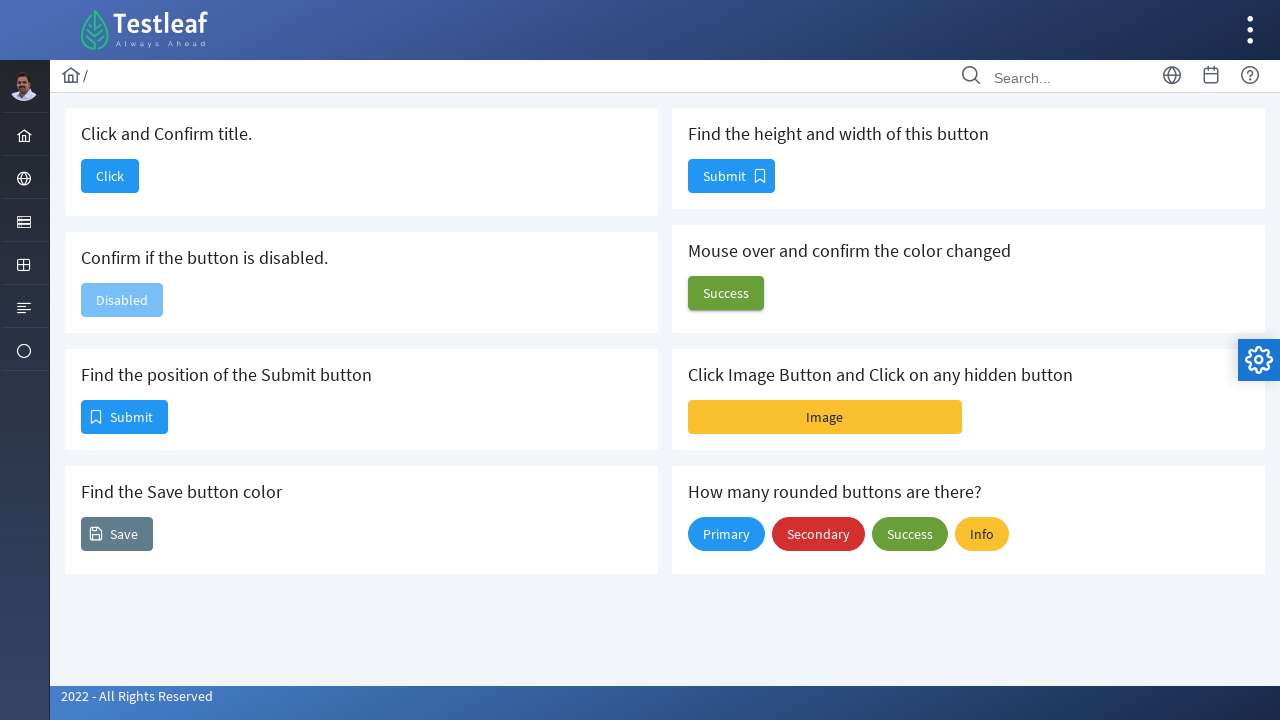

Located the Size button element
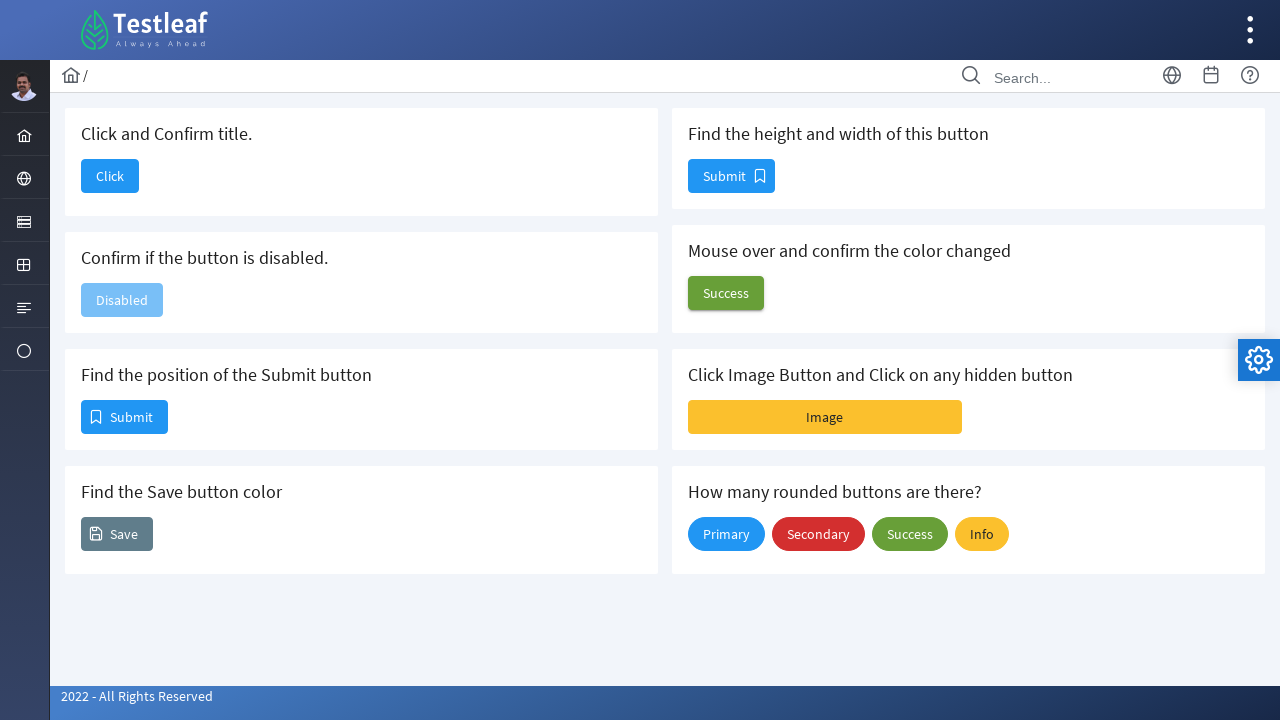

Retrieved Size button dimensions: Height=34, Width=87
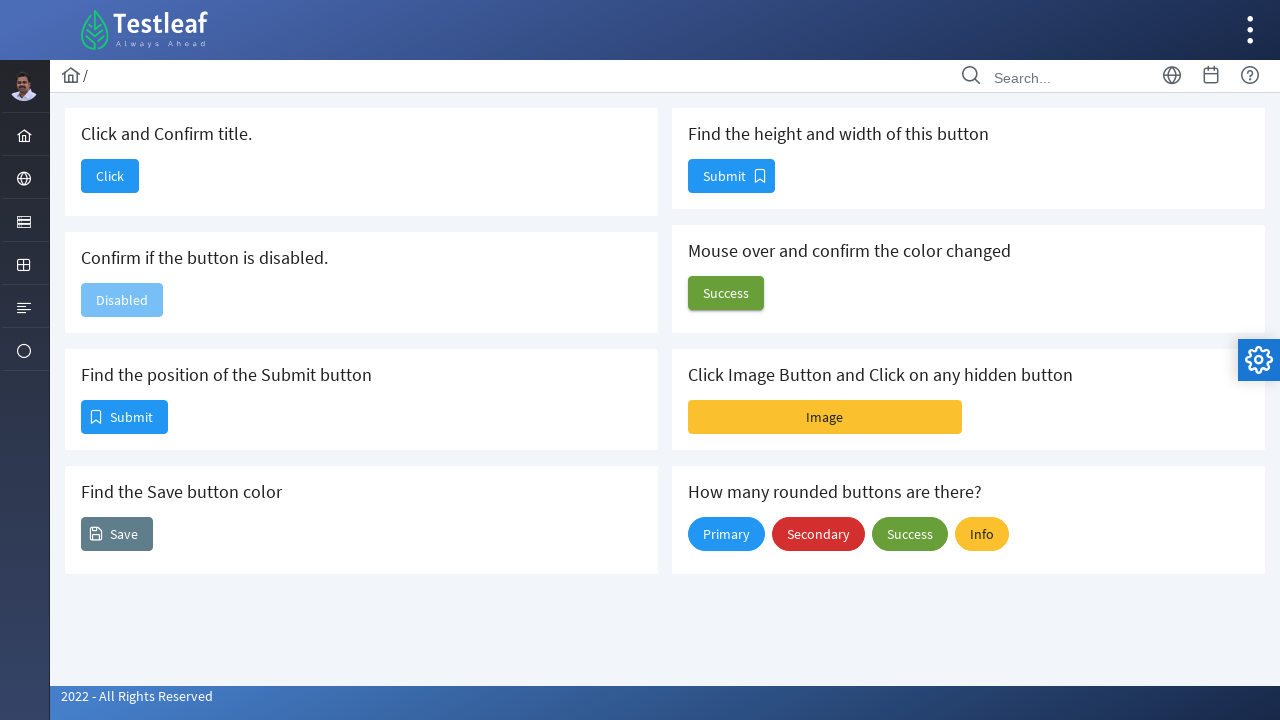

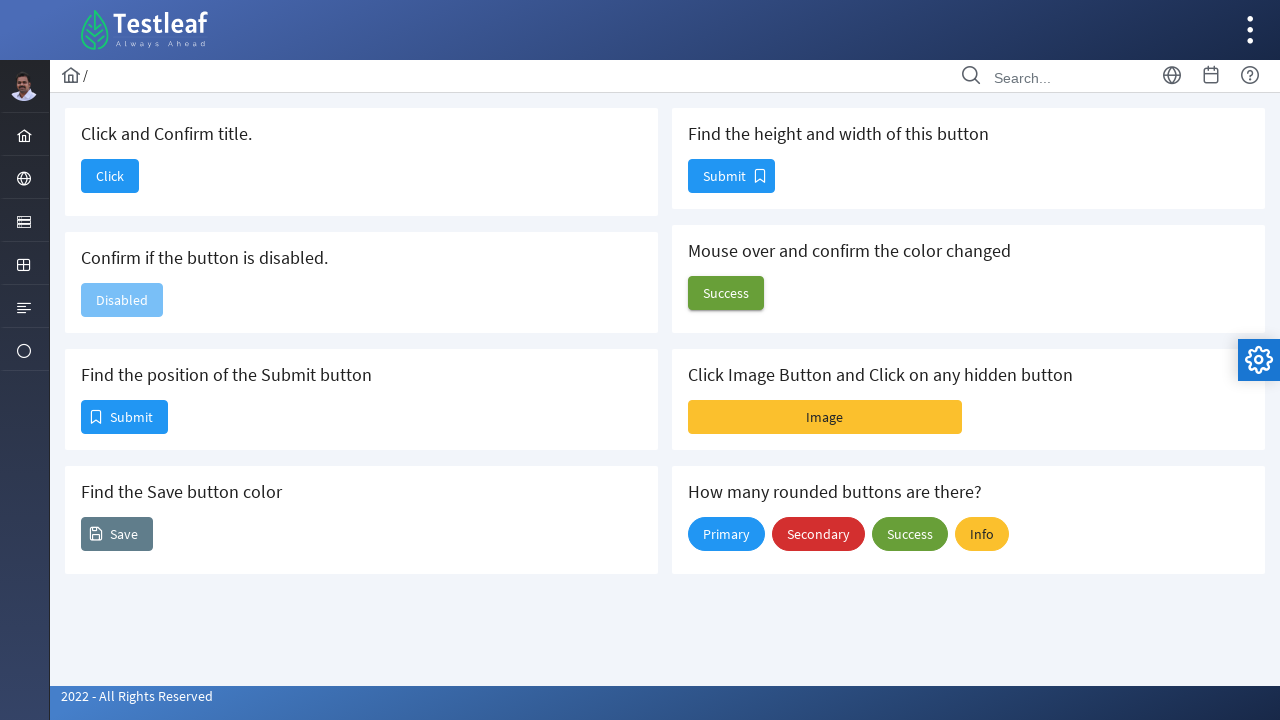